Tests the train search functionality on erail.in by entering source and destination stations (Chennai MAS to Madurai MDU), clicking the date-only checkbox, and verifying that train results are displayed.

Starting URL: https://erail.in/

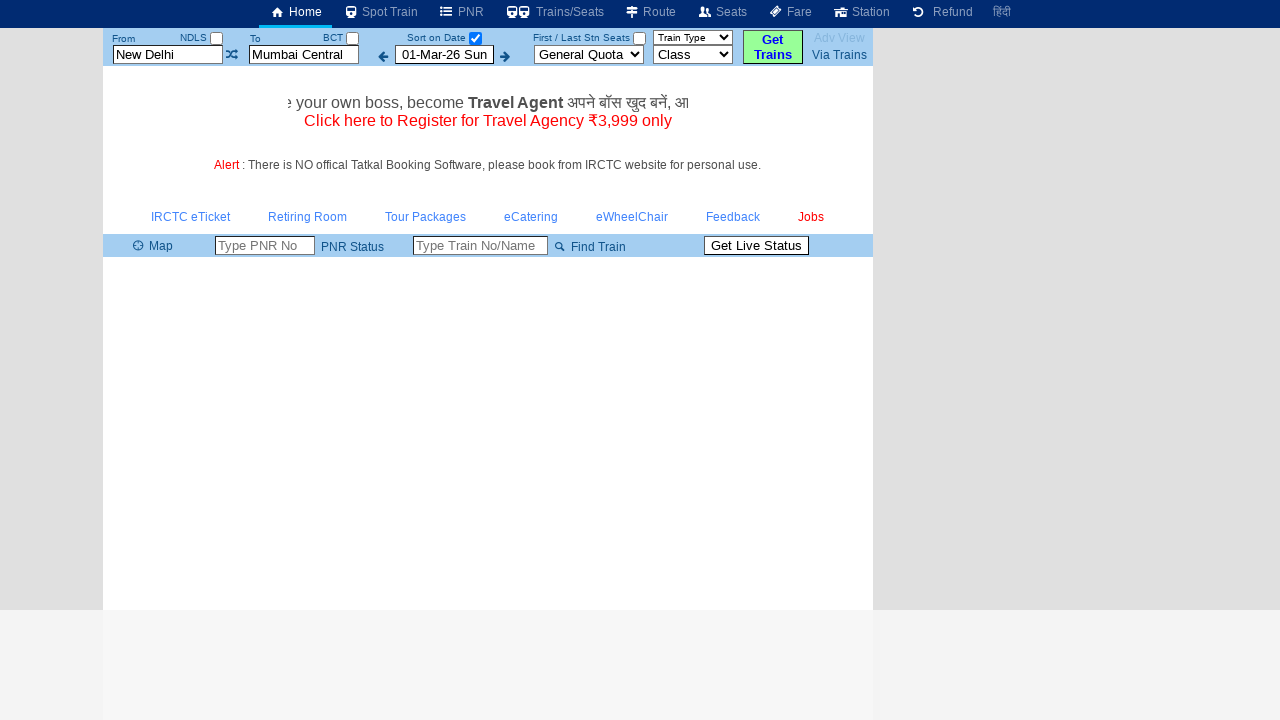

Cleared source station field on #txtStationFrom
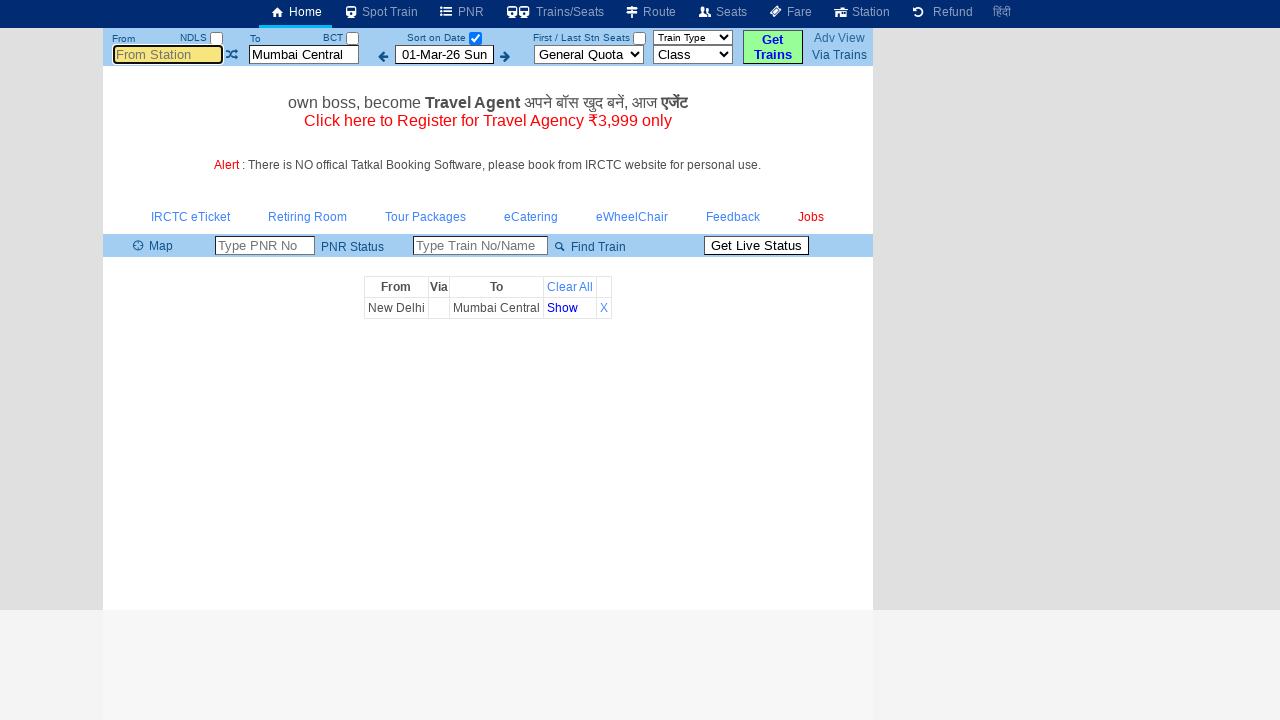

Filled source station field with 'MAS' (Chennai) on #txtStationFrom
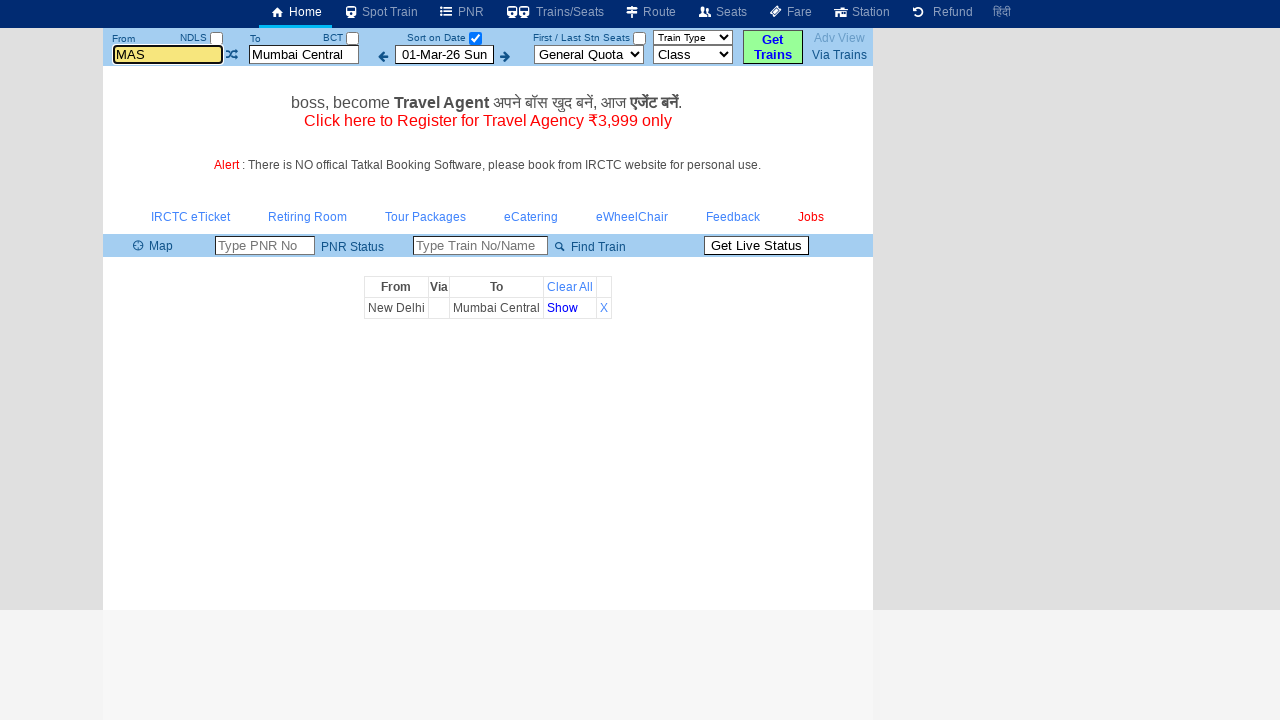

Pressed Enter to confirm source station selection
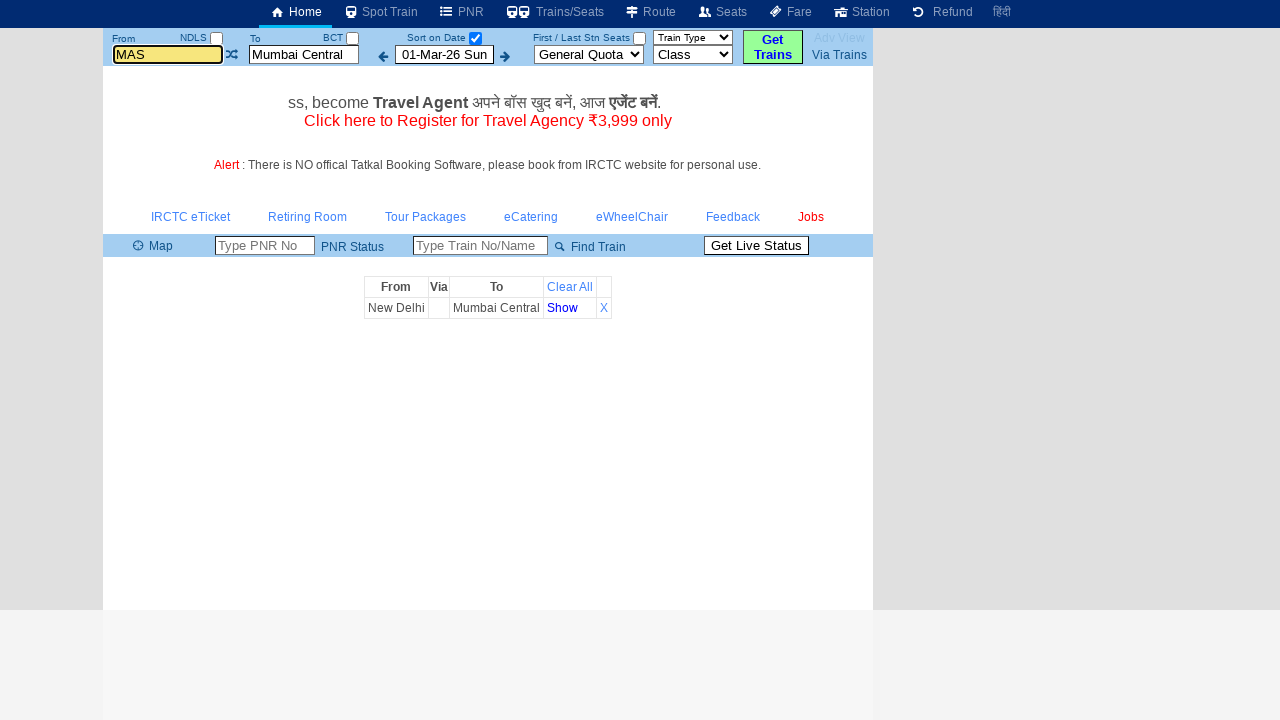

Cleared destination station field on #txtStationTo
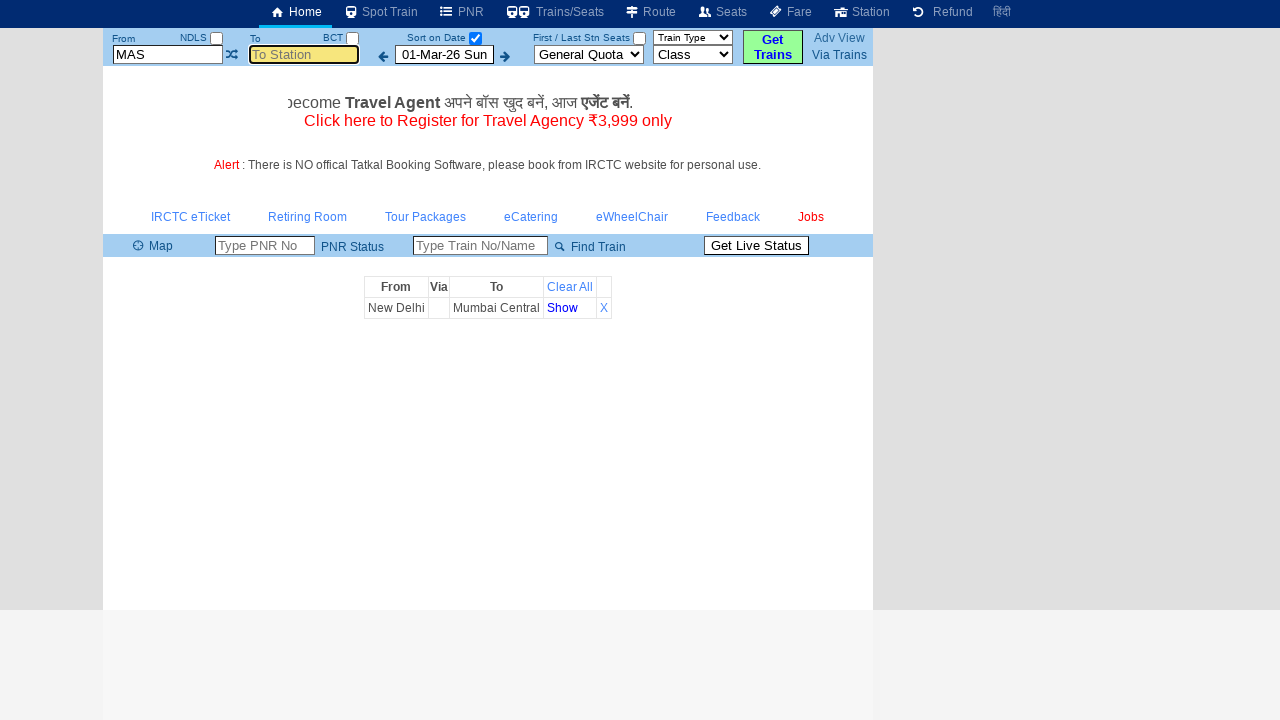

Filled destination station field with 'MDU' (Madurai) on #txtStationTo
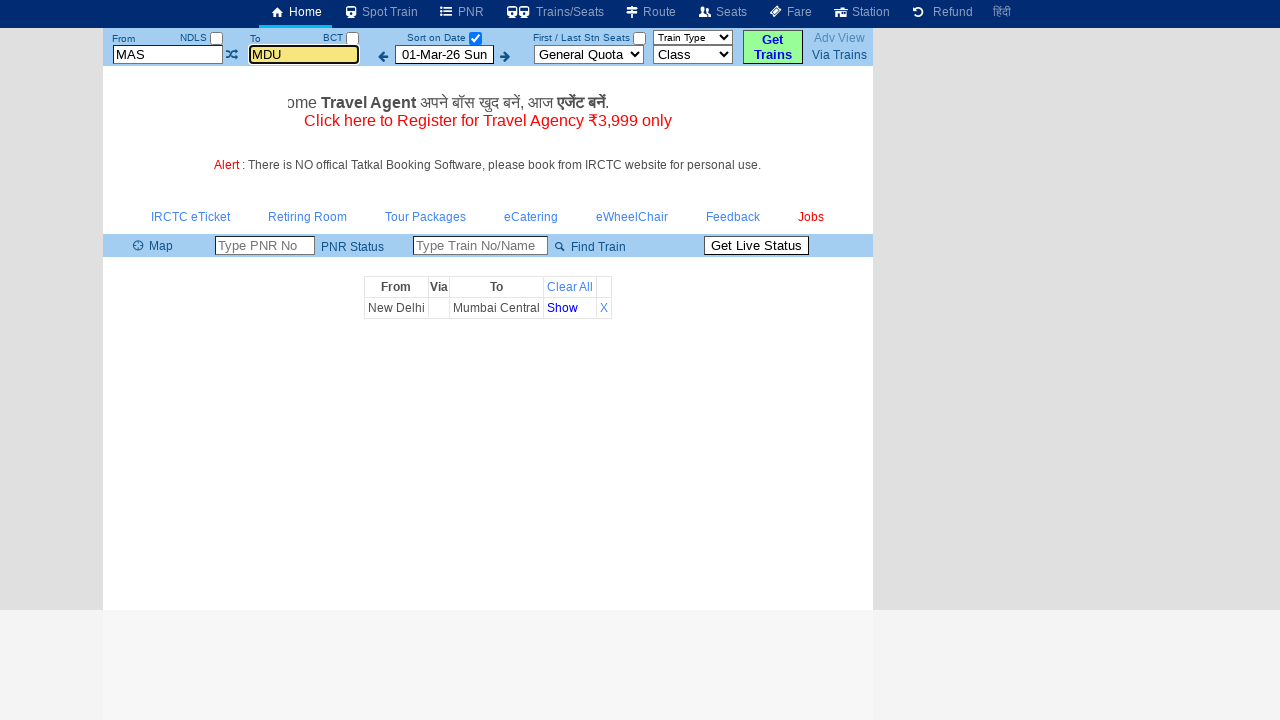

Pressed Enter to confirm destination station selection
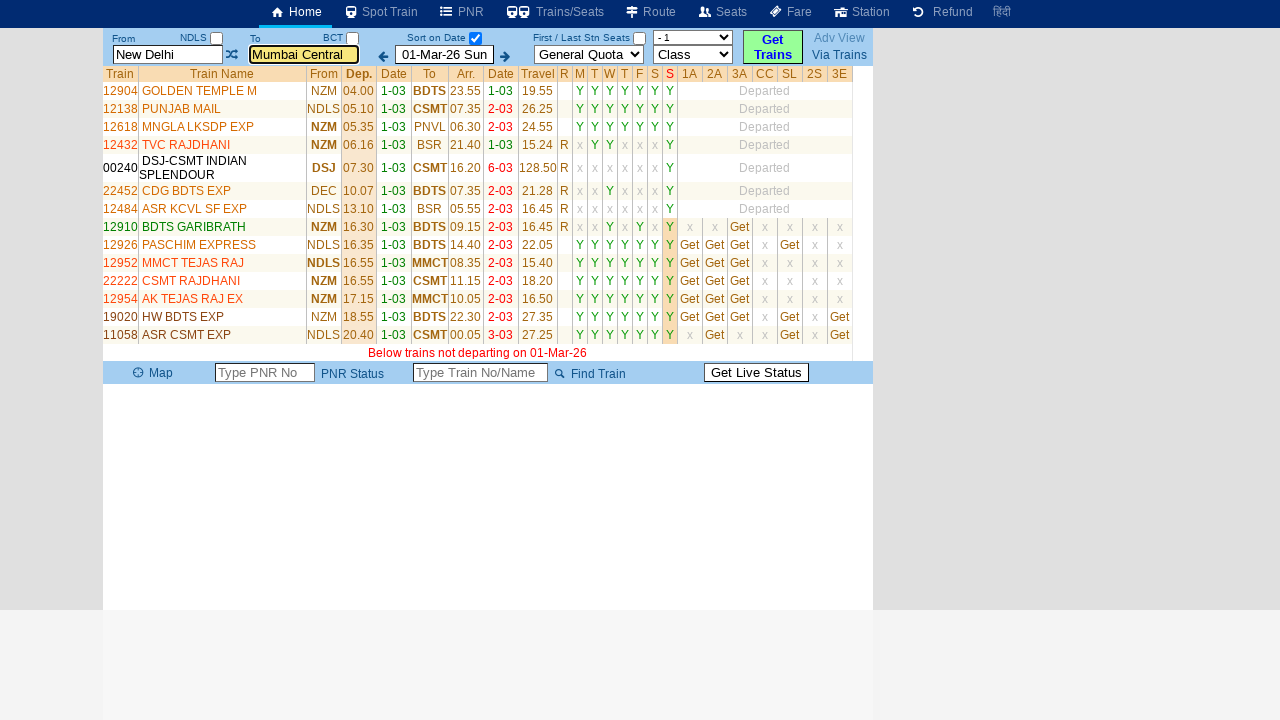

Clicked date-only checkbox to initiate train search at (475, 38) on #chkSelectDateOnly
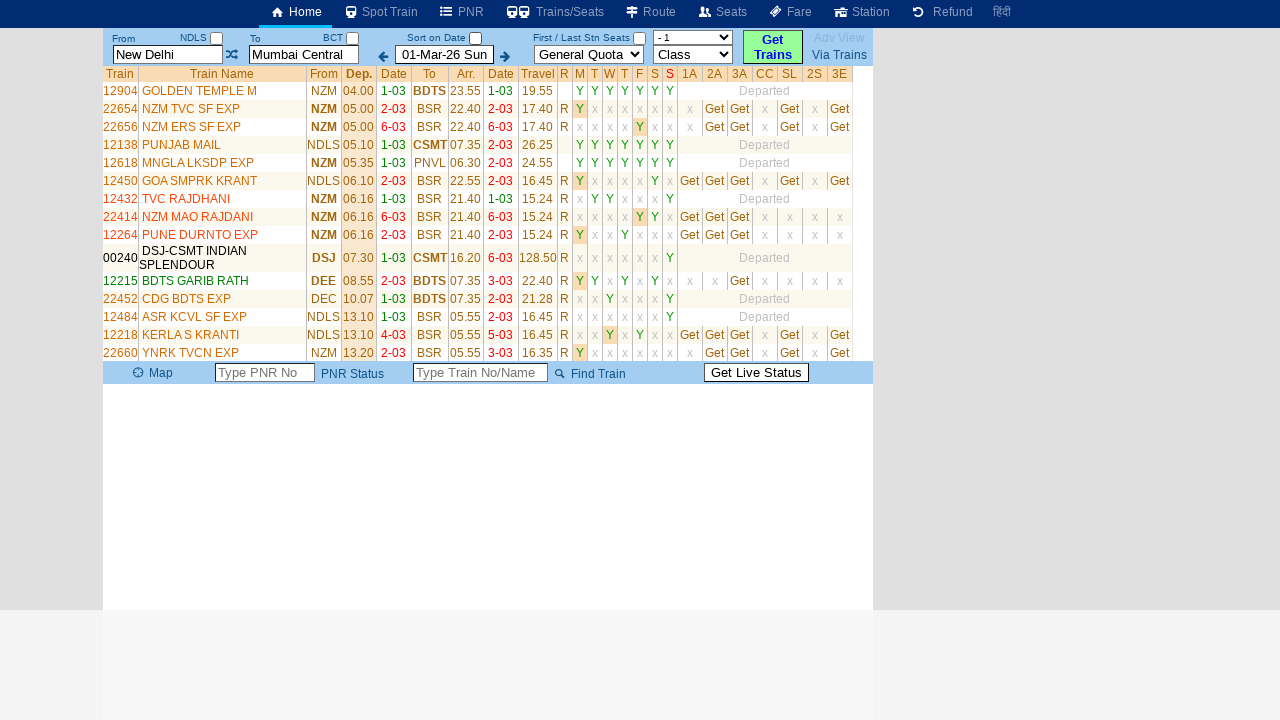

Train results table loaded successfully
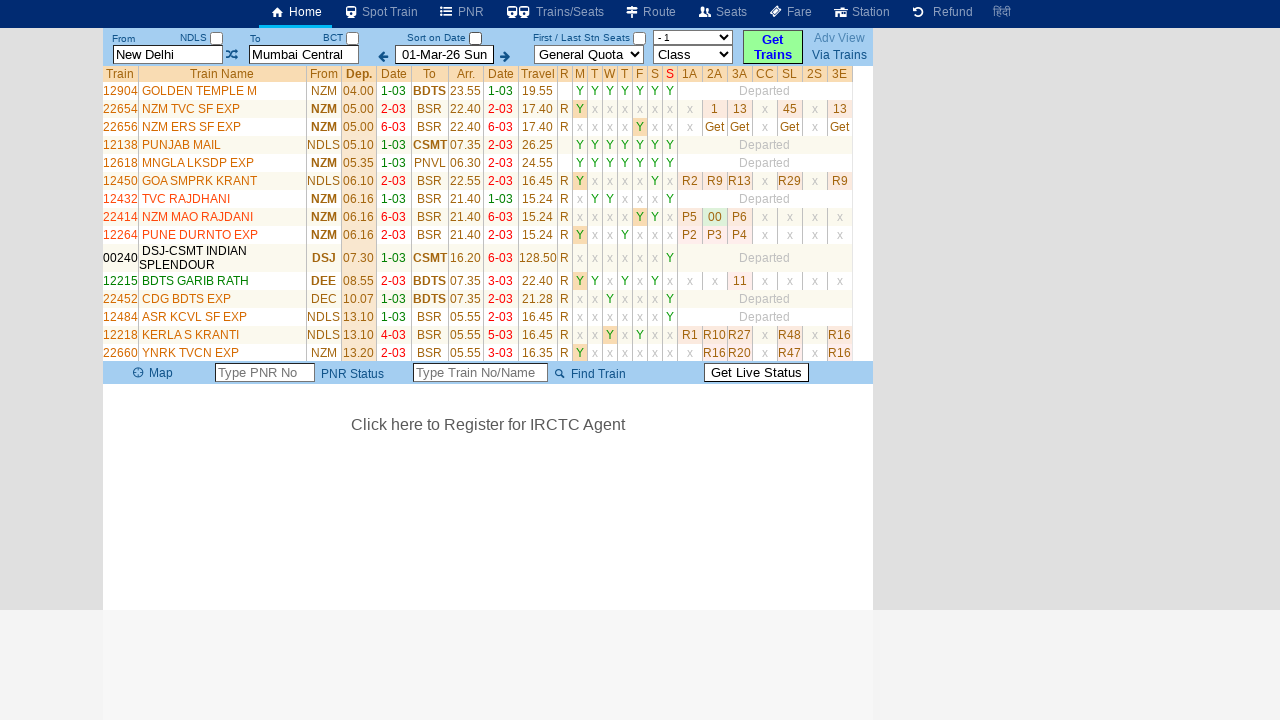

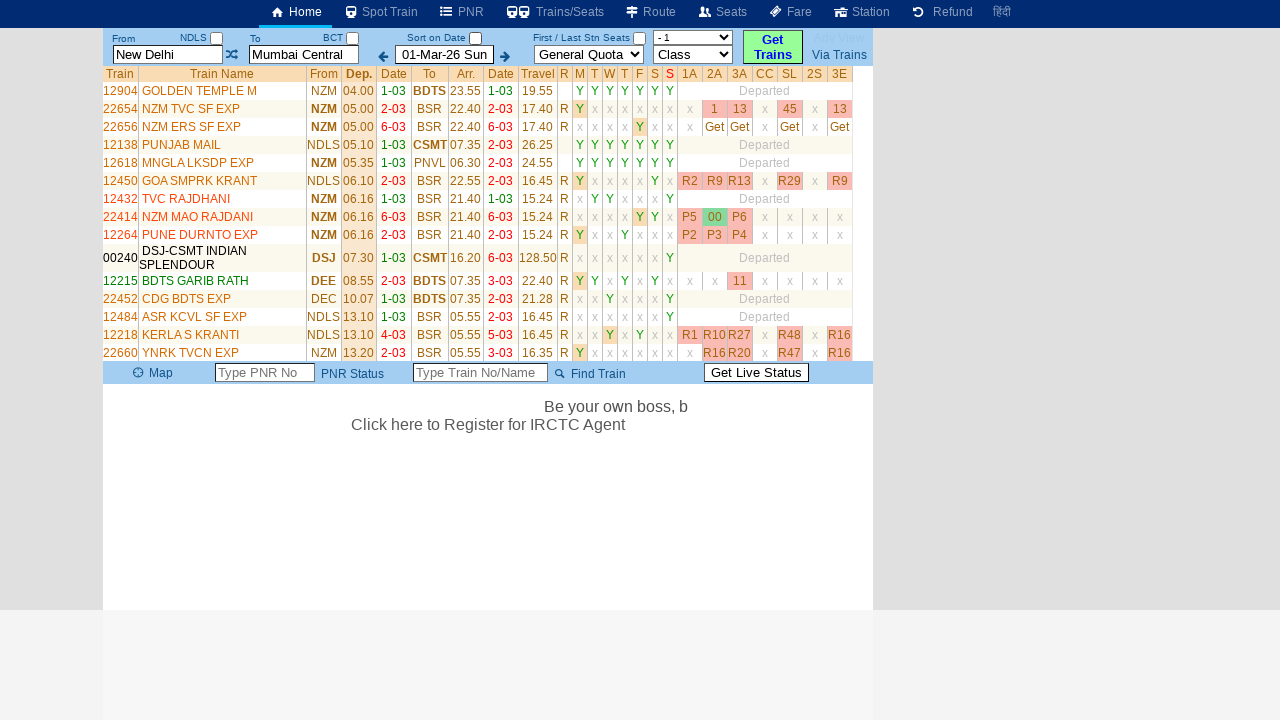